Tests explicit wait with invisible condition by clicking start button, waiting for loading indicator to disappear, then verifying Hello World text

Starting URL: http://the-internet.herokuapp.com/dynamic_loading/2

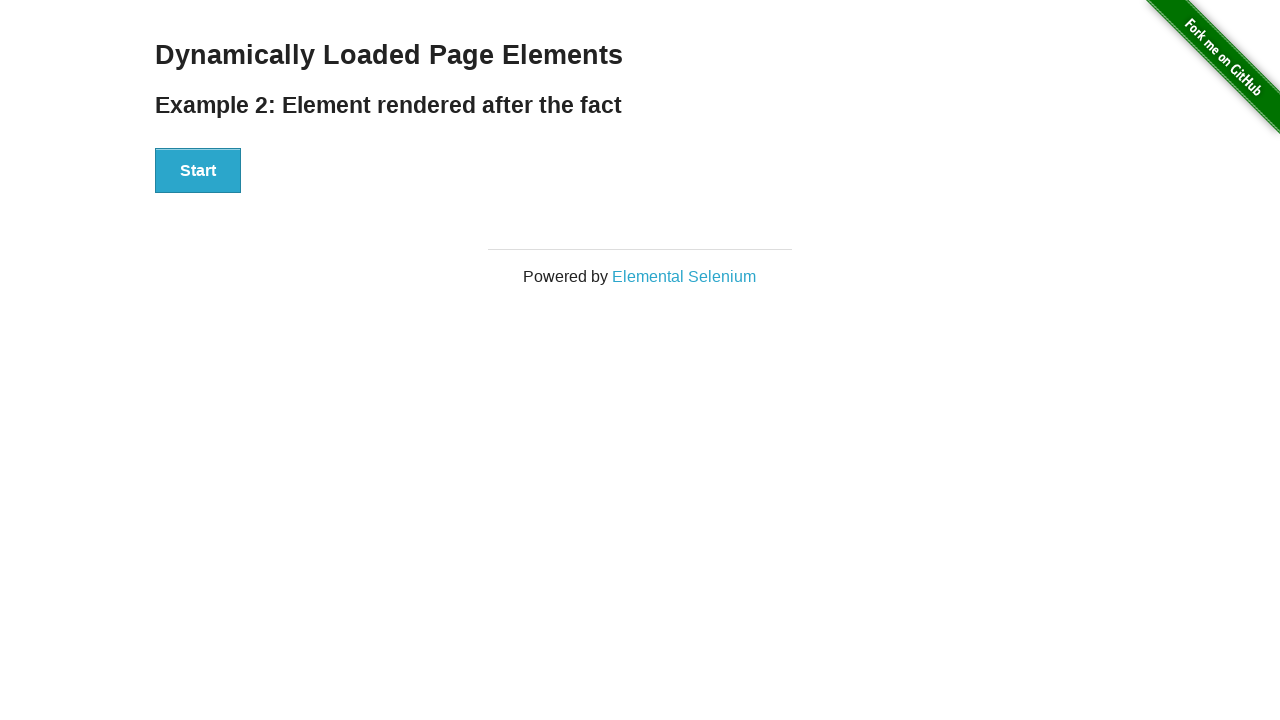

Start button is visible
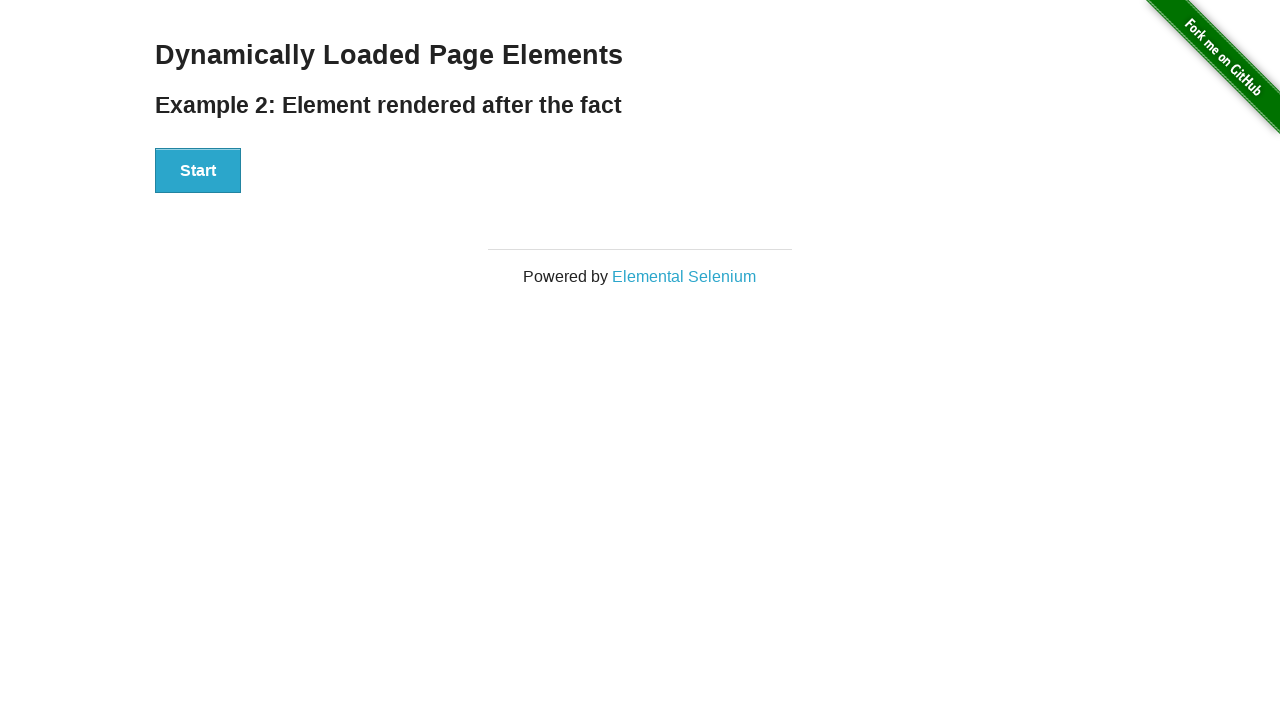

Clicked start button at (198, 171) on xpath=//*[@id='start']/button
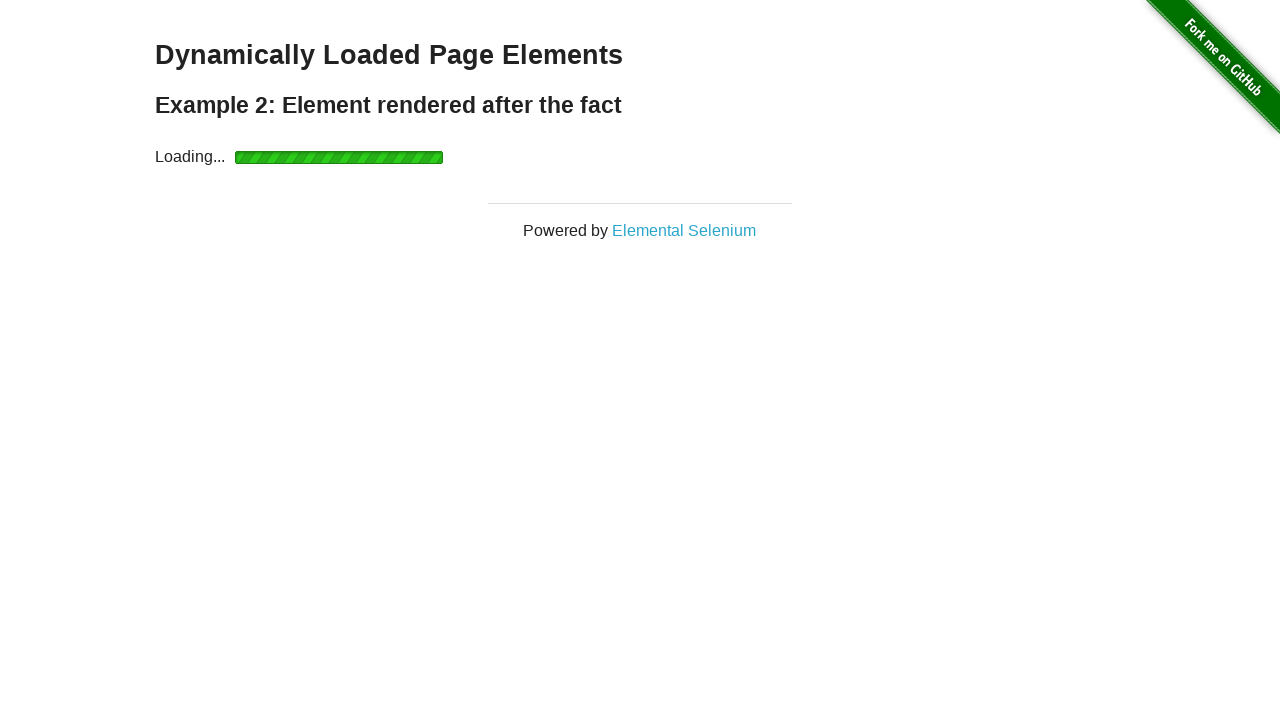

Loading indicator has disappeared
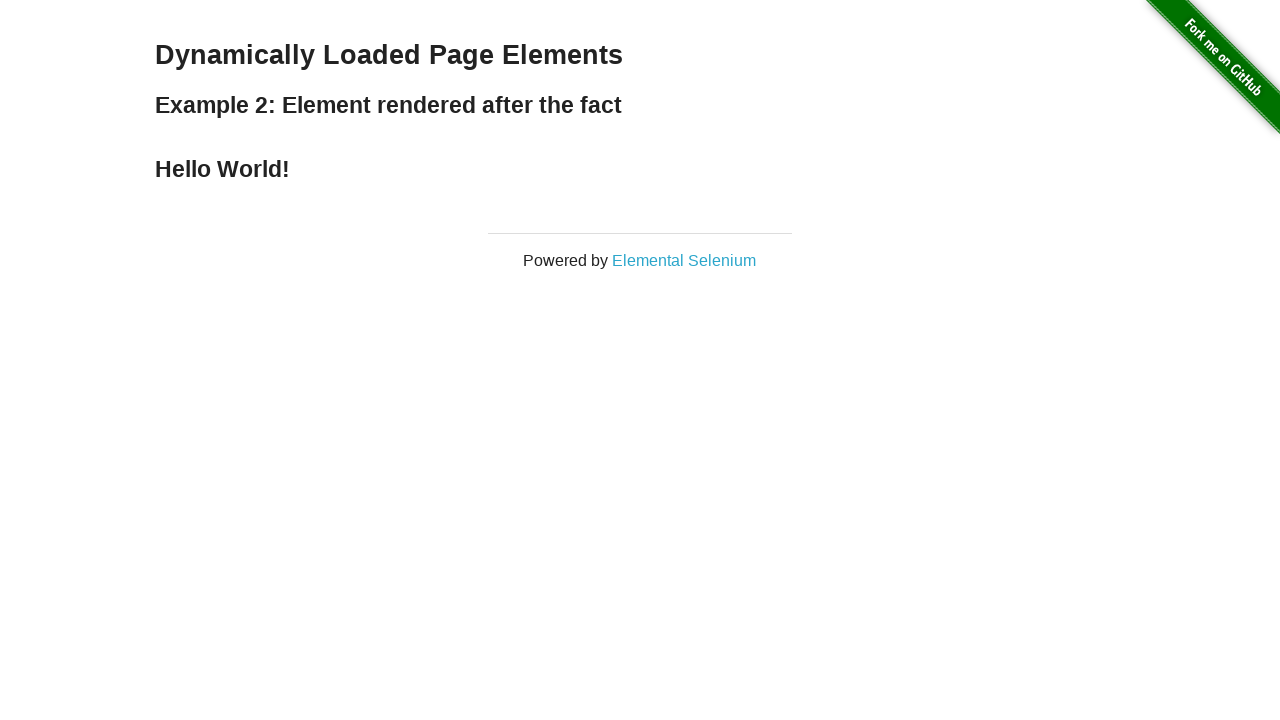

Hello World! text is displayed
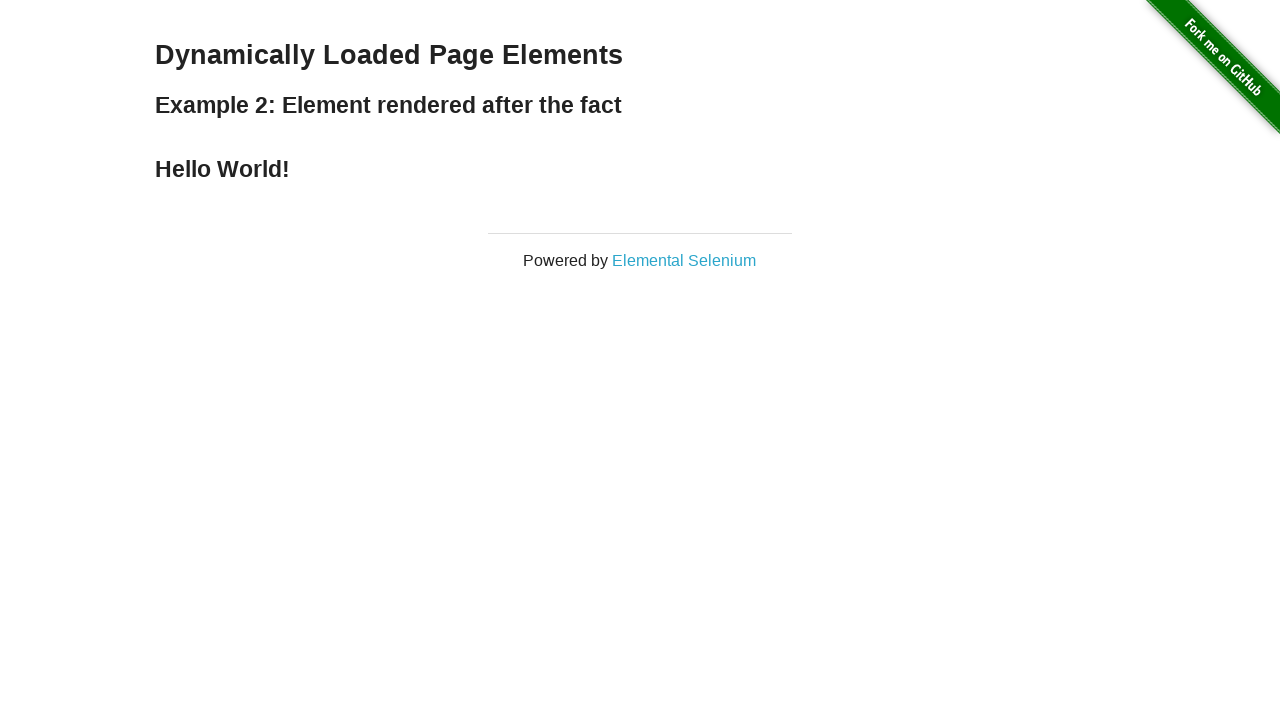

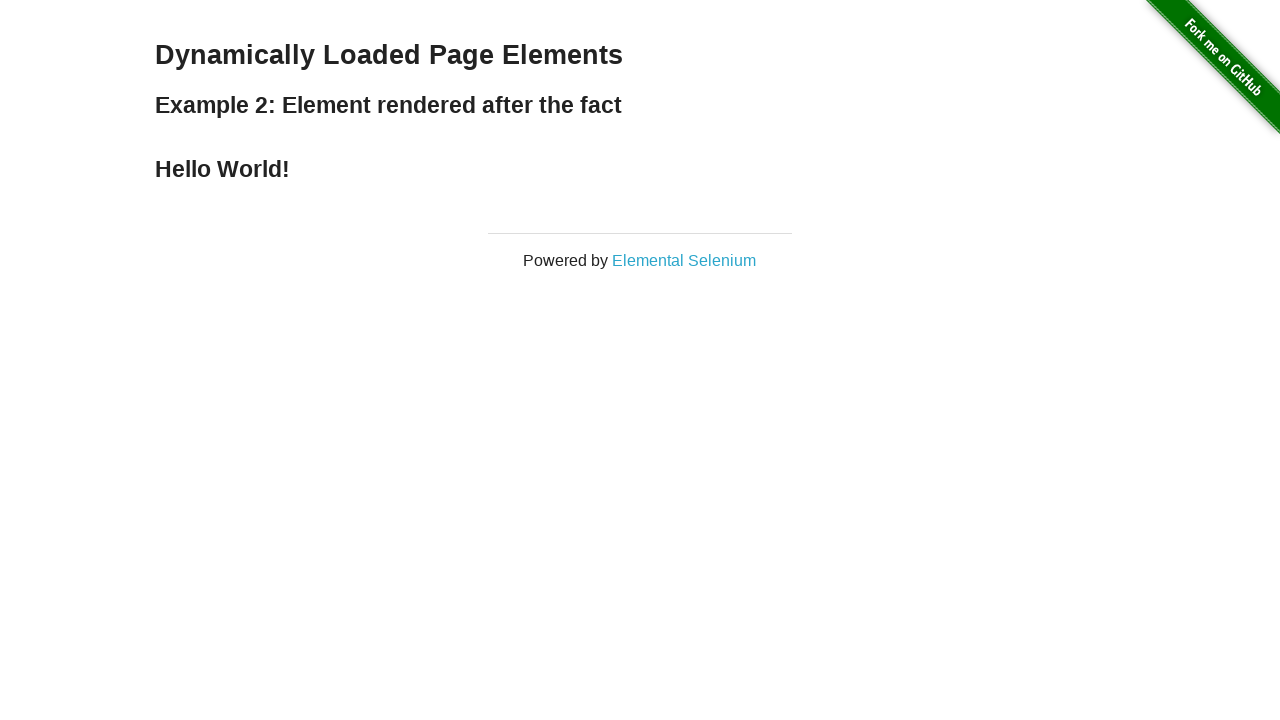